Launches browser and navigates to a ToolsQA tutorial page about handling alerts in Selenium WebDriver, then maximizes the window.

Starting URL: https://www.toolsqa.com/handling-alerts-using-selenium-webdriver/

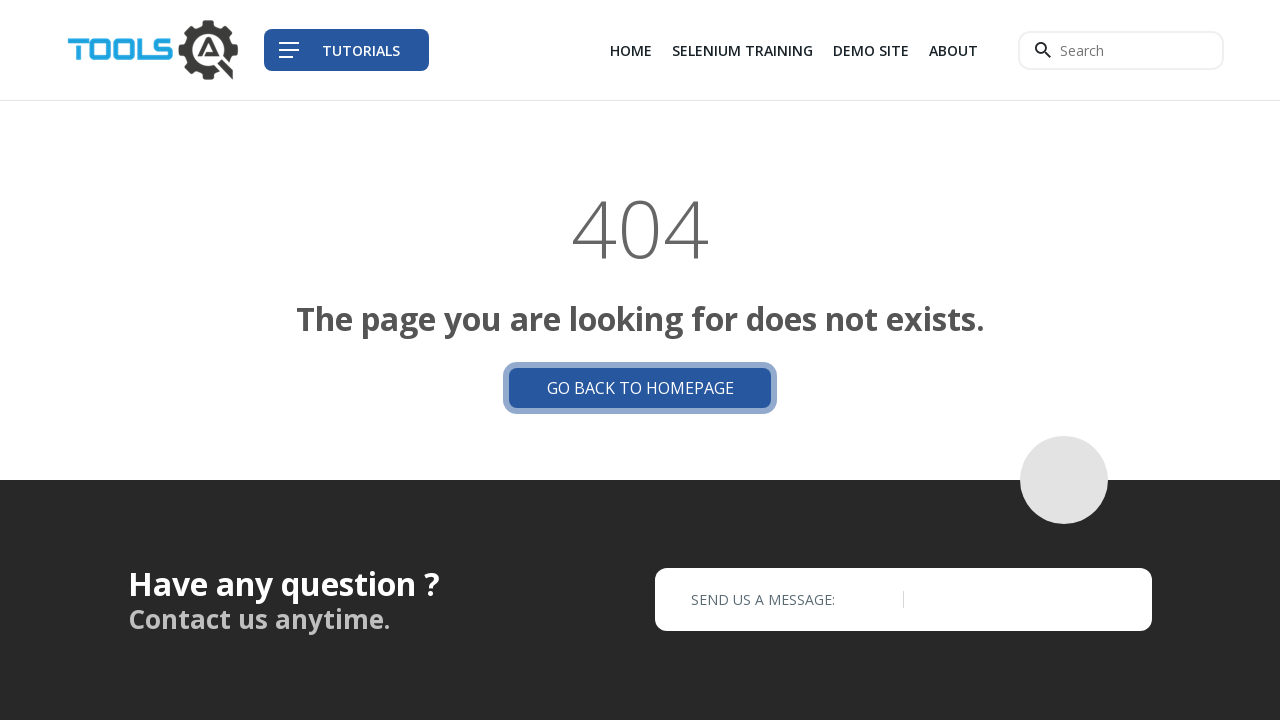

Navigated to ToolsQA handling alerts tutorial page
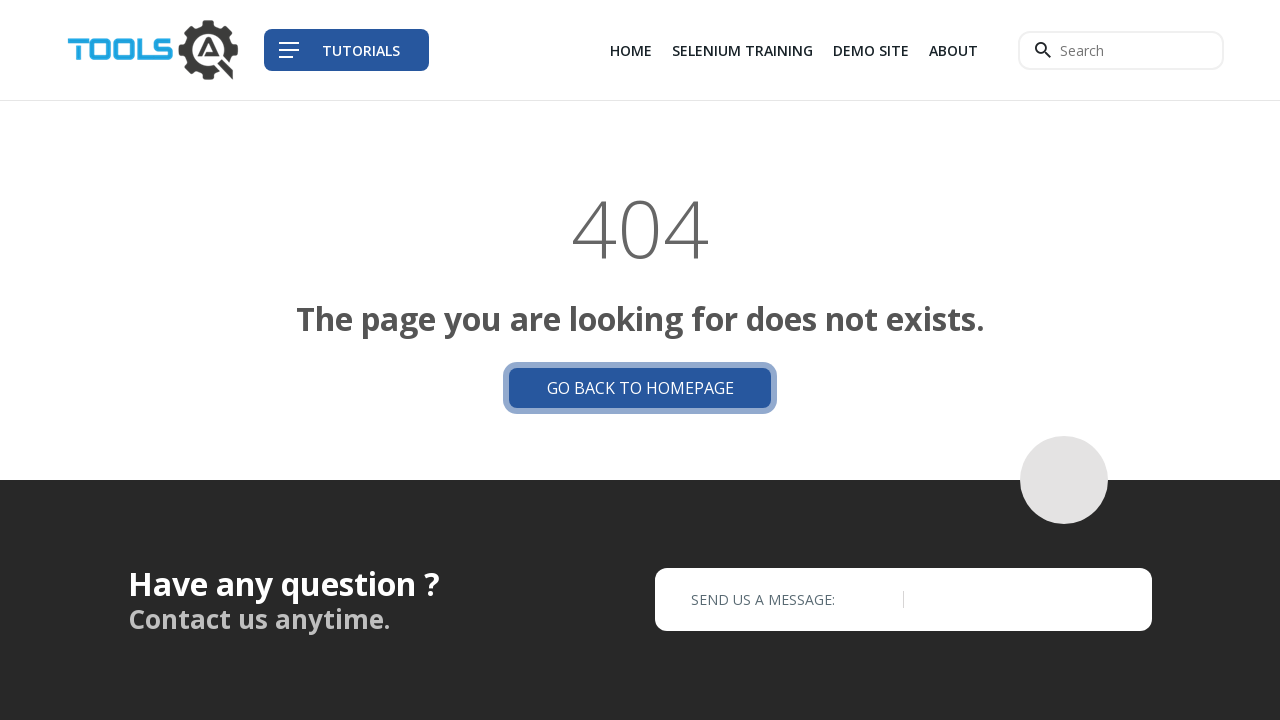

Maximized browser window to 1920x1080
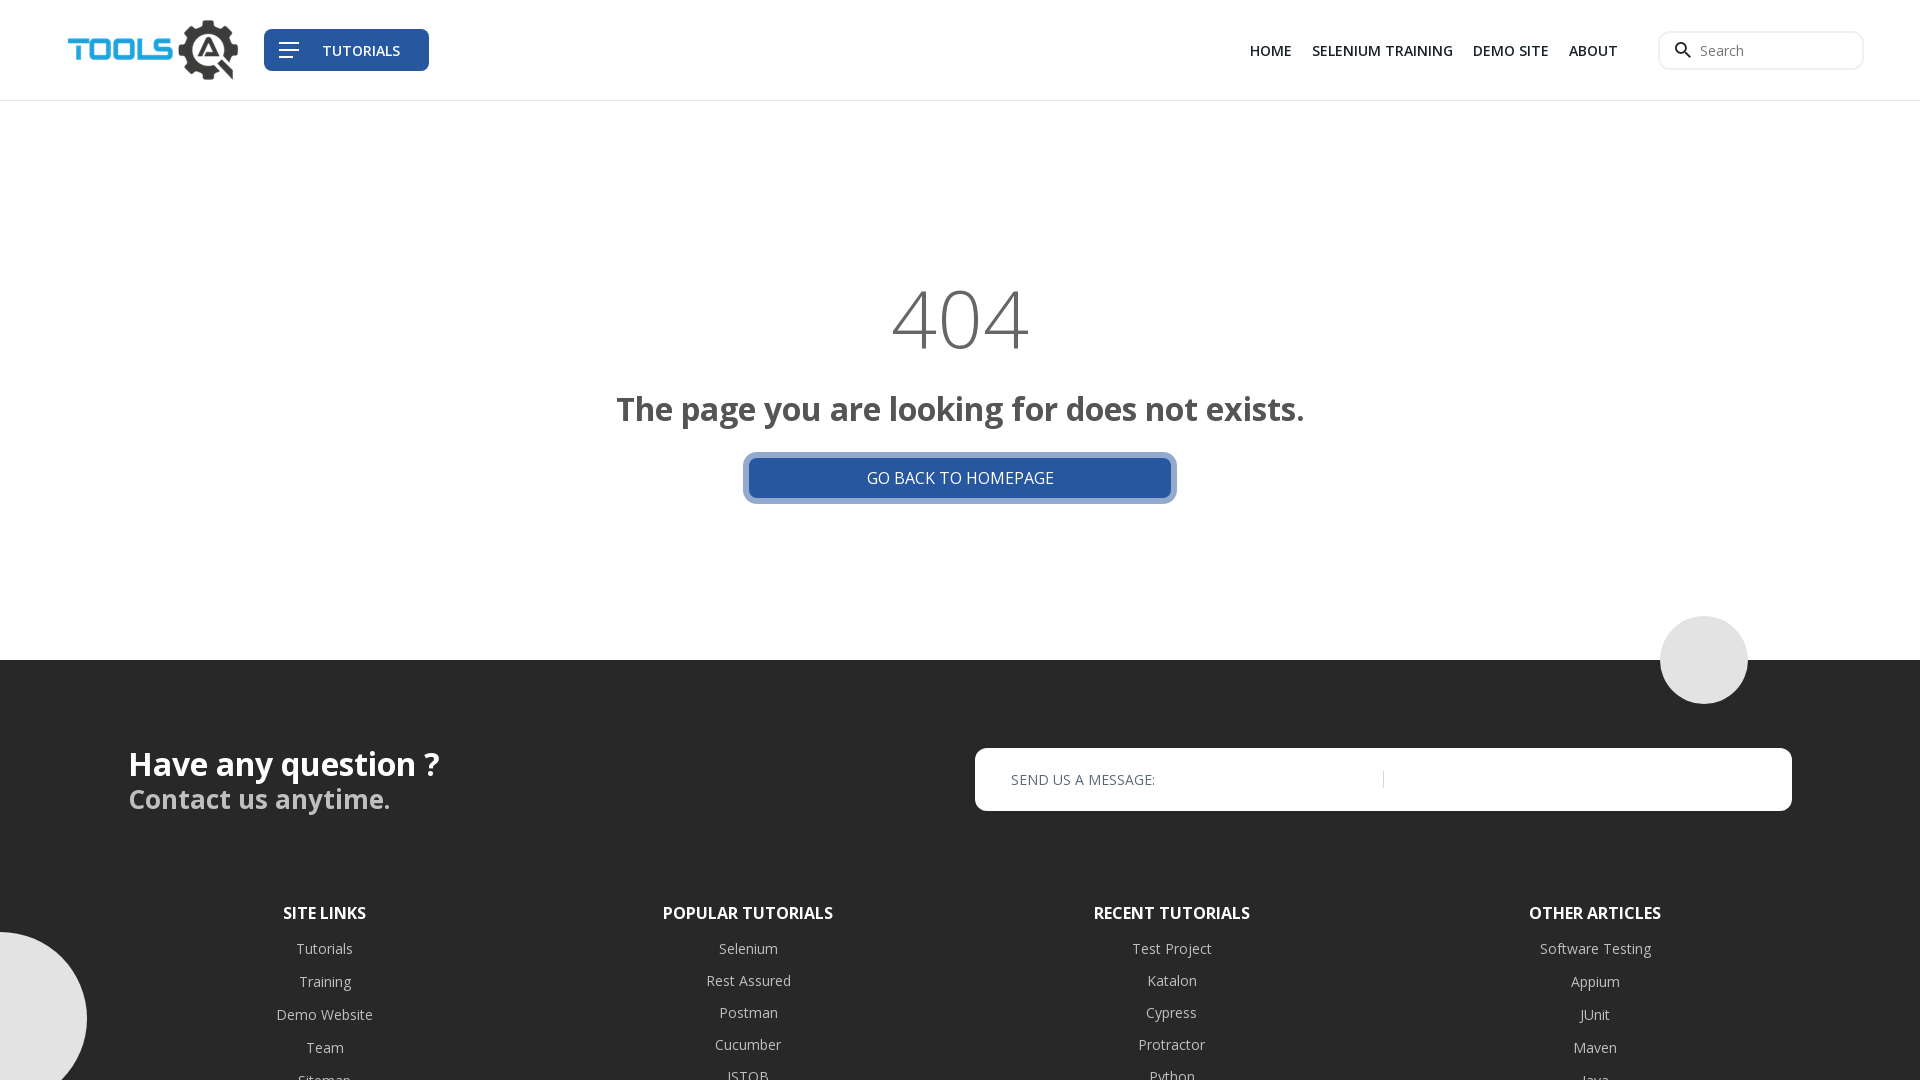

Page fully loaded and DOM content ready
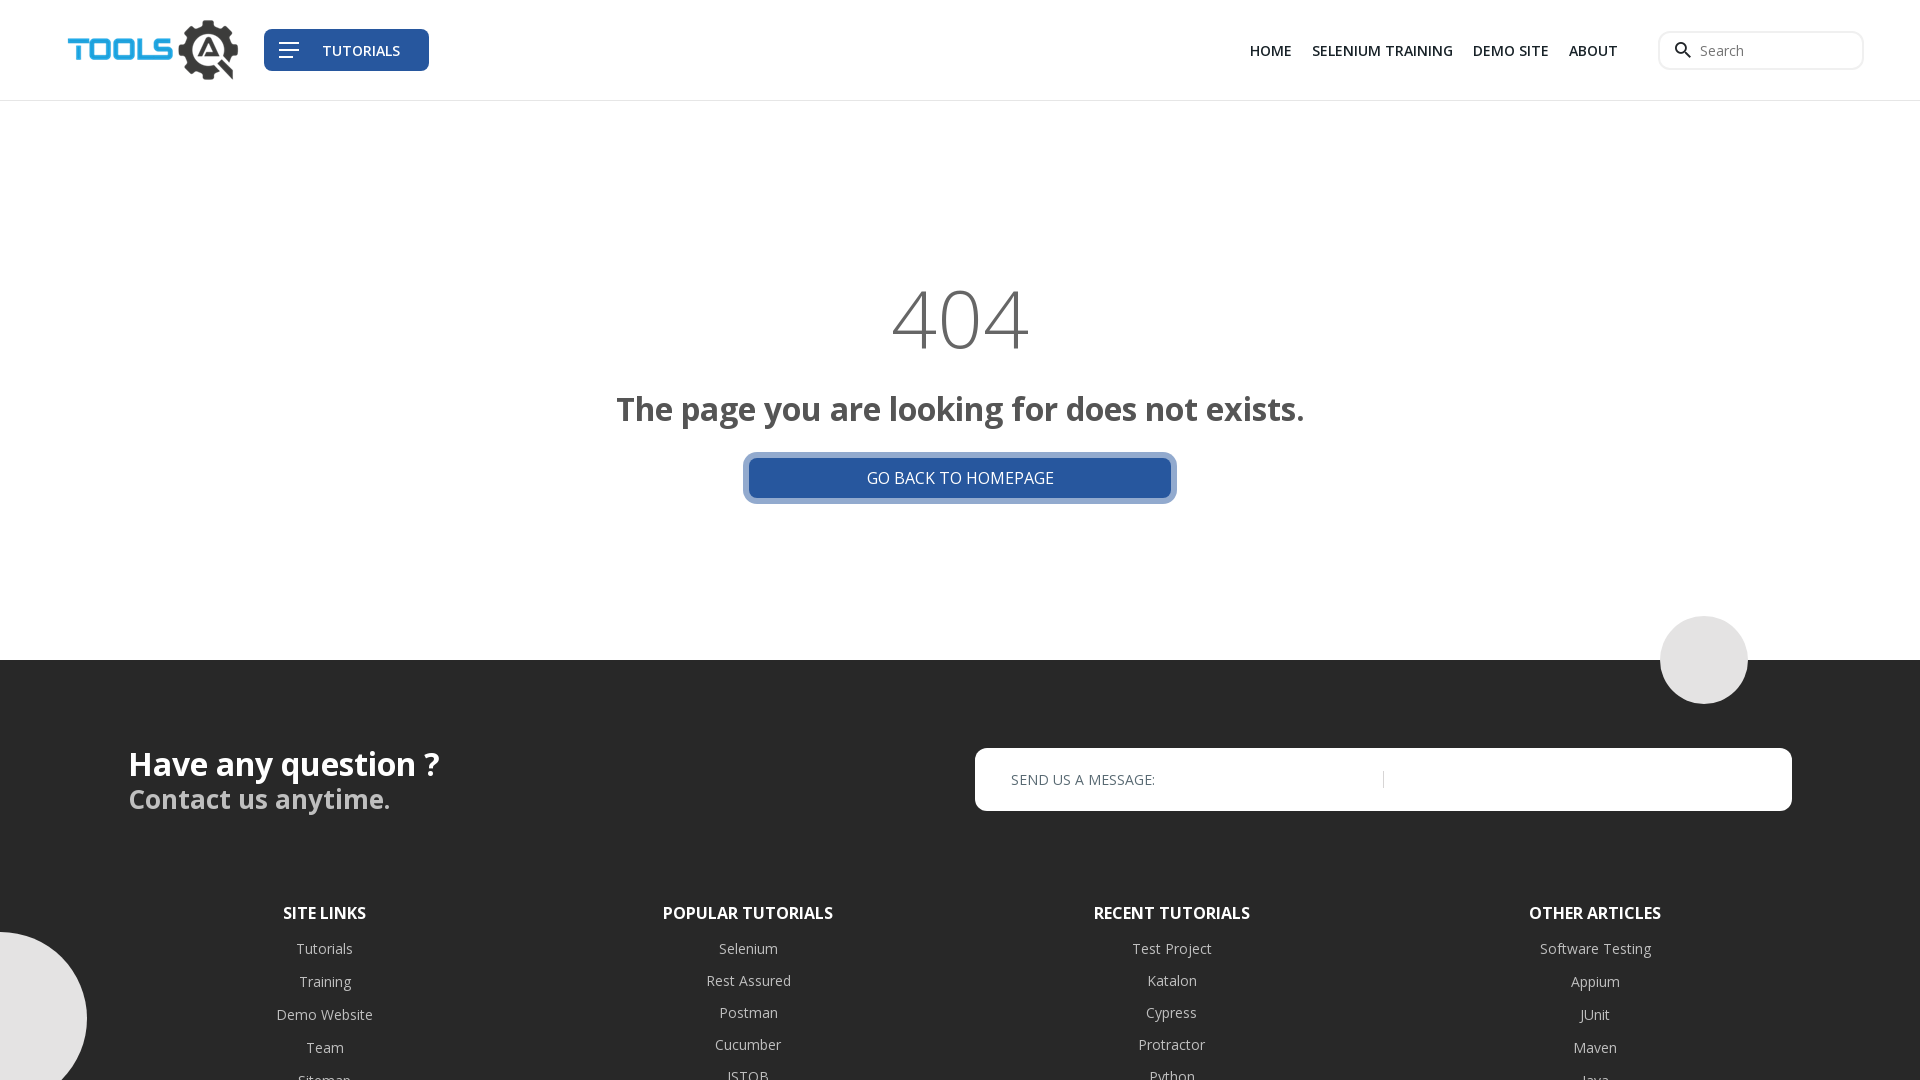

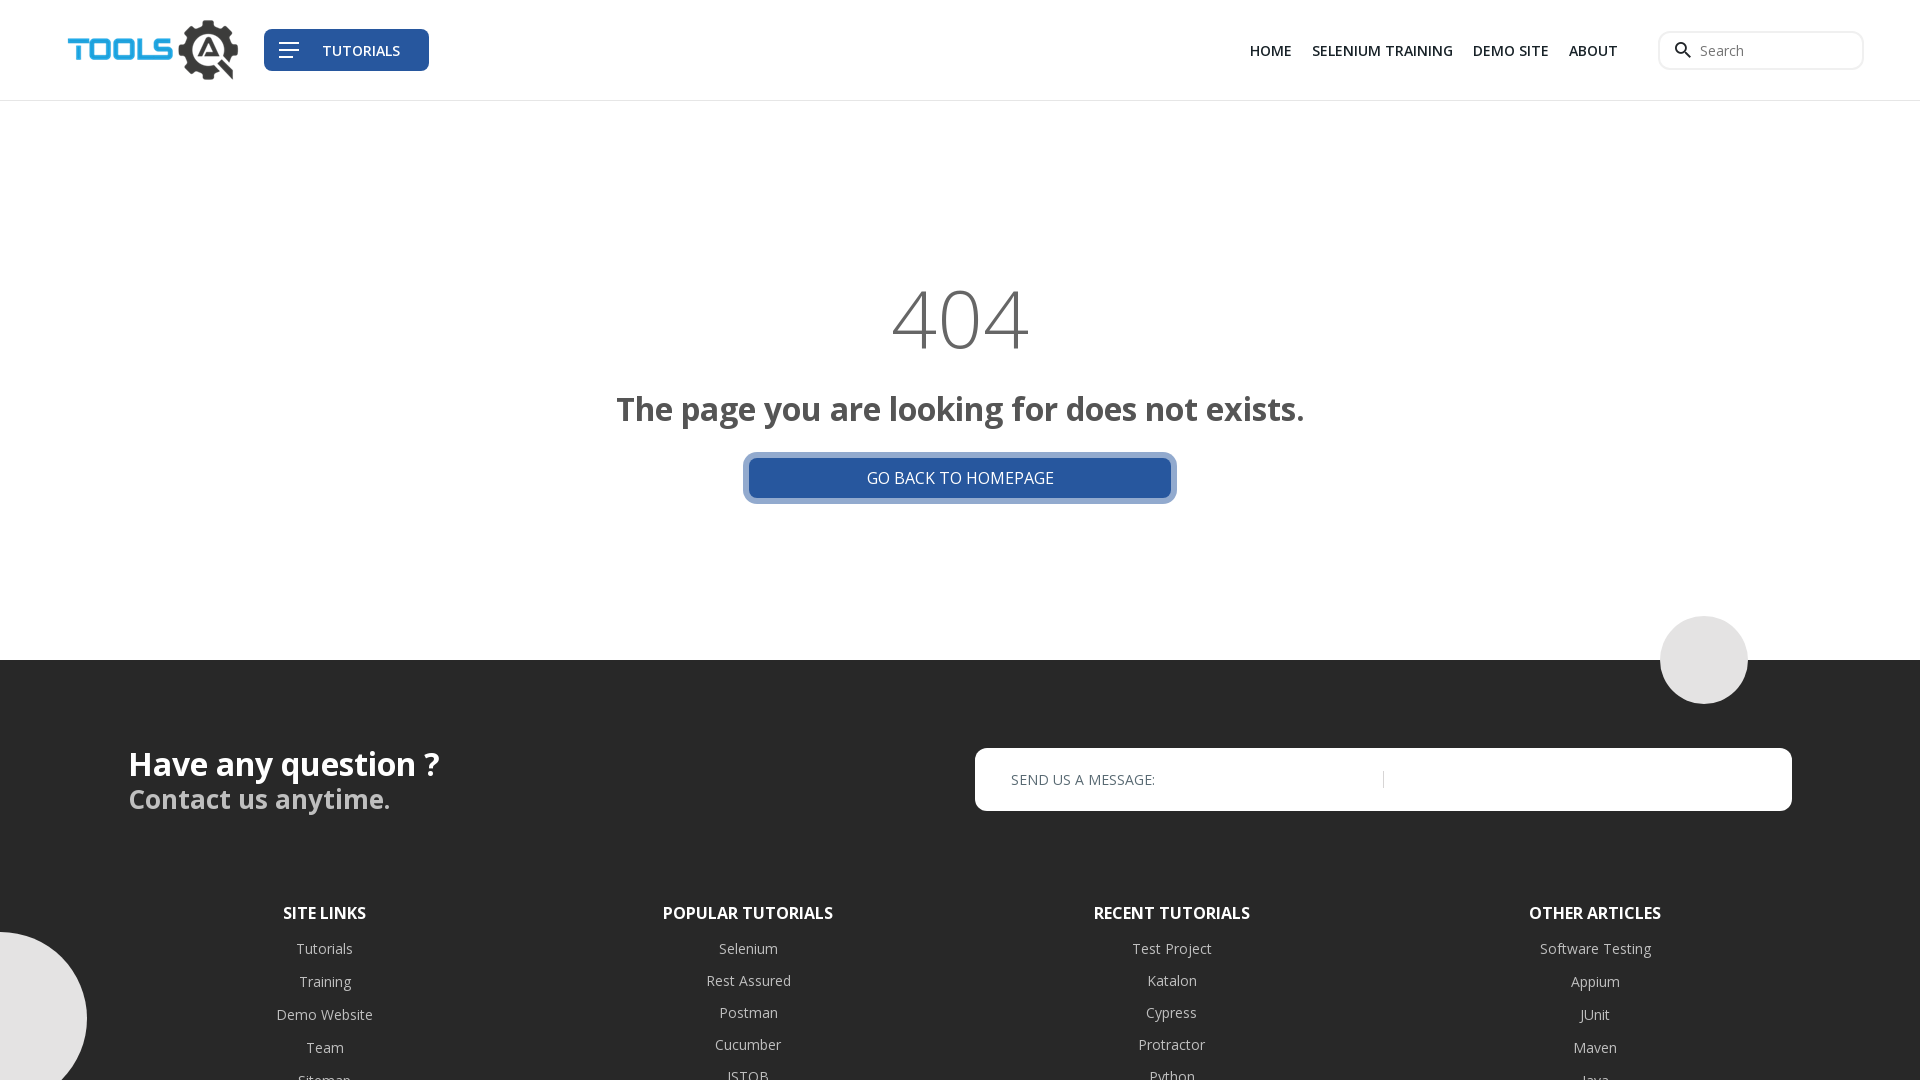